Tests the Indian Railways train search functionality by entering source station (MAS - Chennai) and destination station (MDU - Madurai), then searching for available trains

Starting URL: https://erail.in/

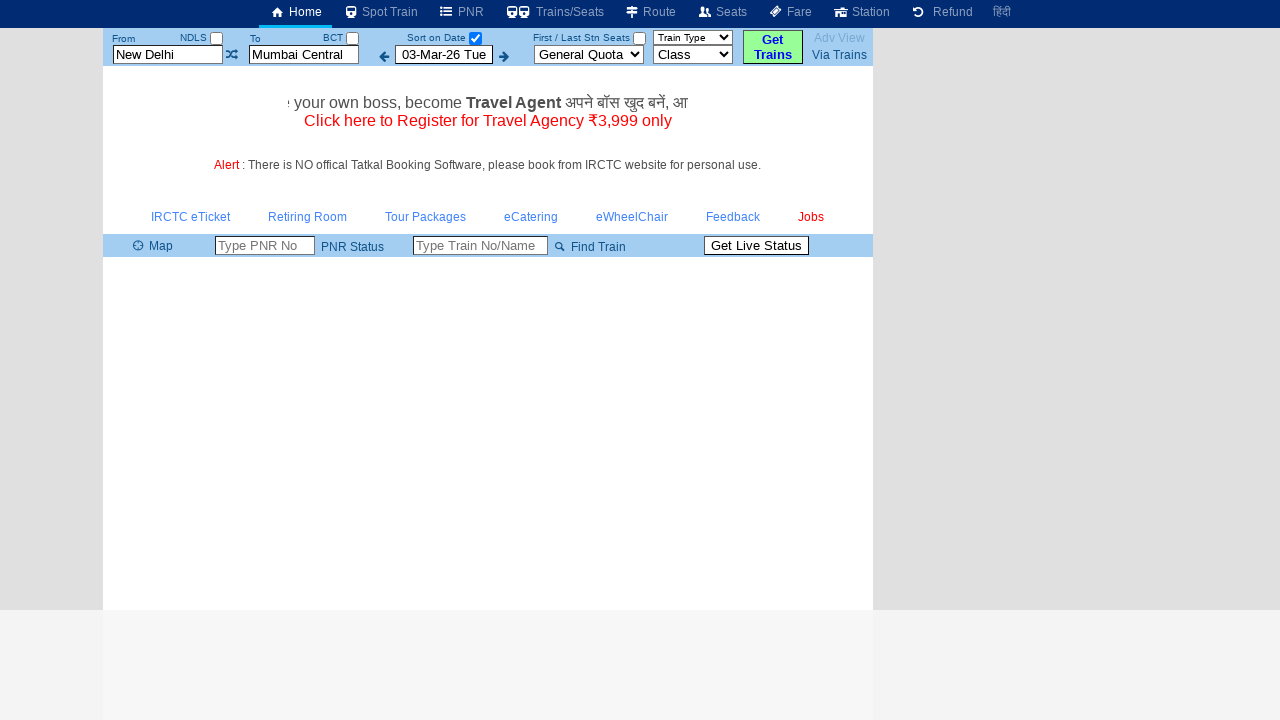

Cleared the 'From' station field on input#txtStationFrom
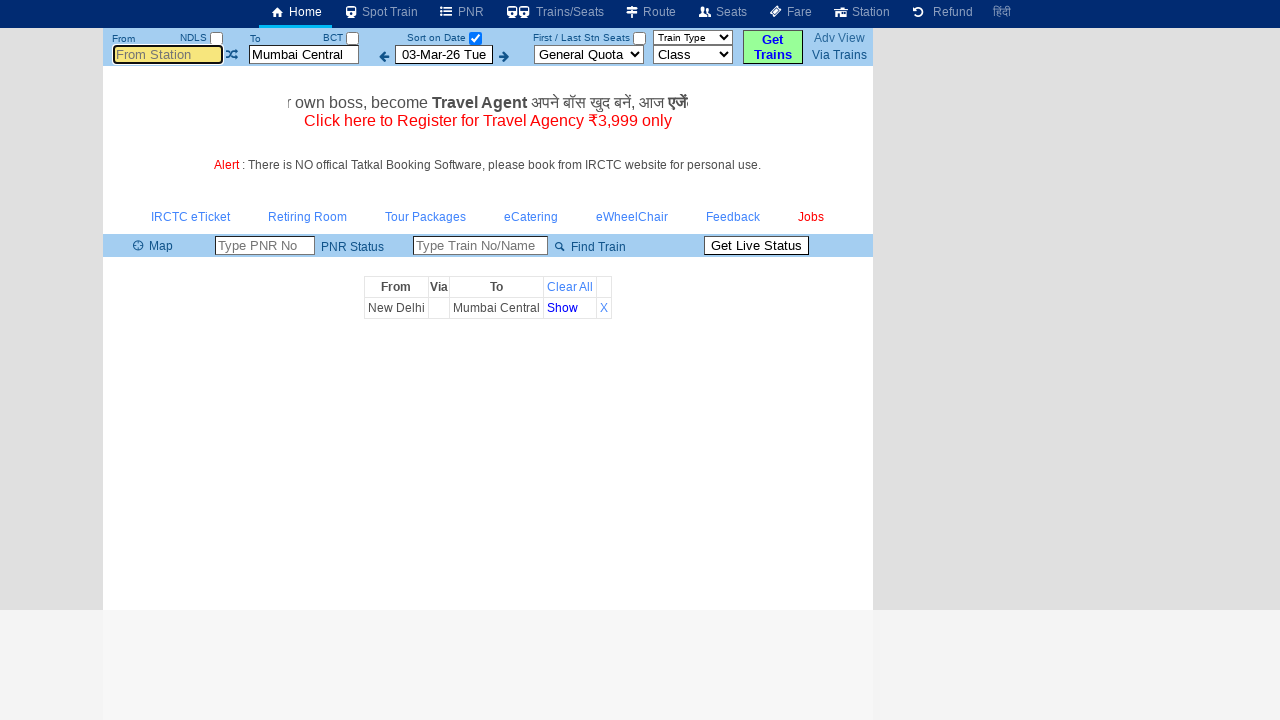

Entered 'MAS' (Chennai) as the source station on input#txtStationFrom
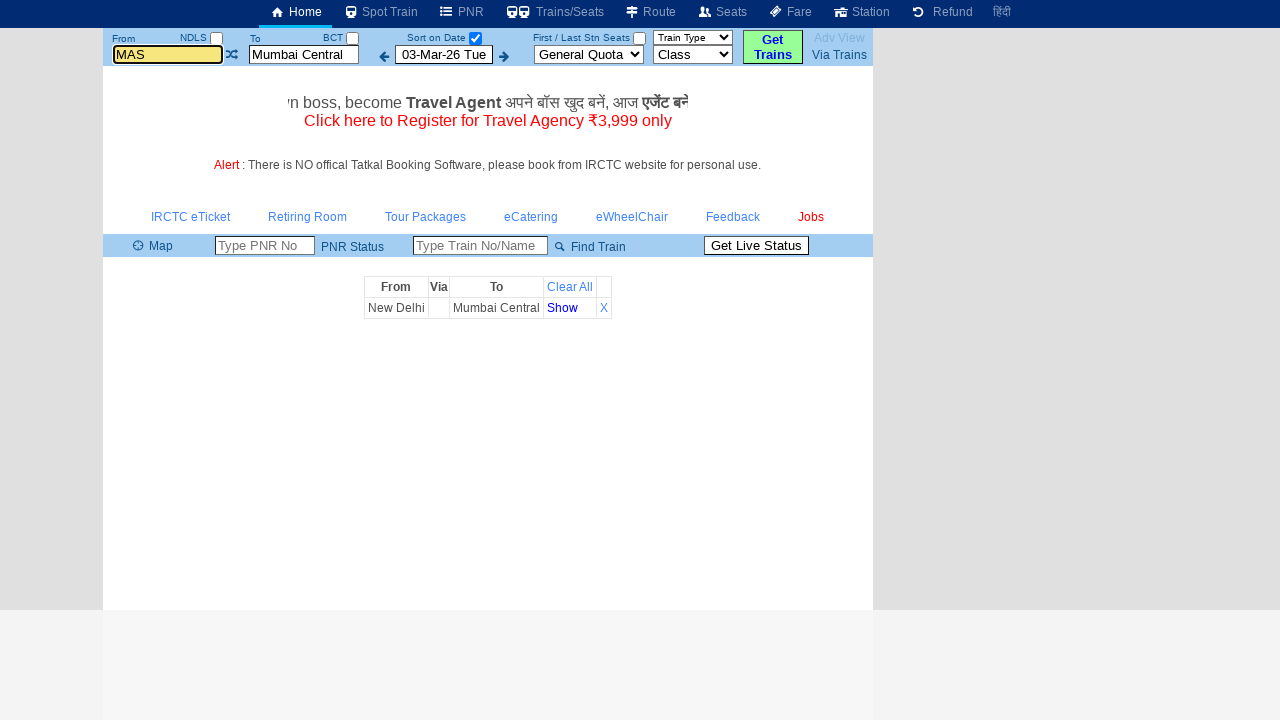

Cleared the 'To' station field on input#txtStationTo
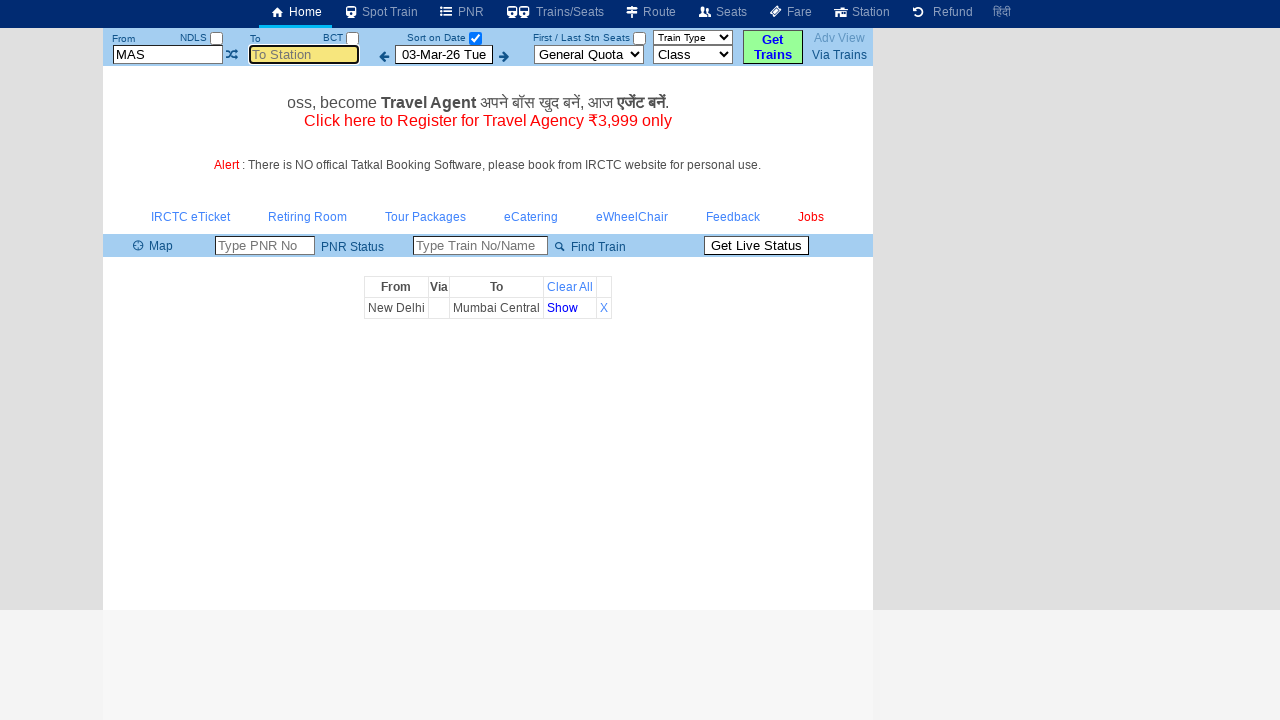

Entered 'MDU' (Madurai) as the destination station on input#txtStationTo
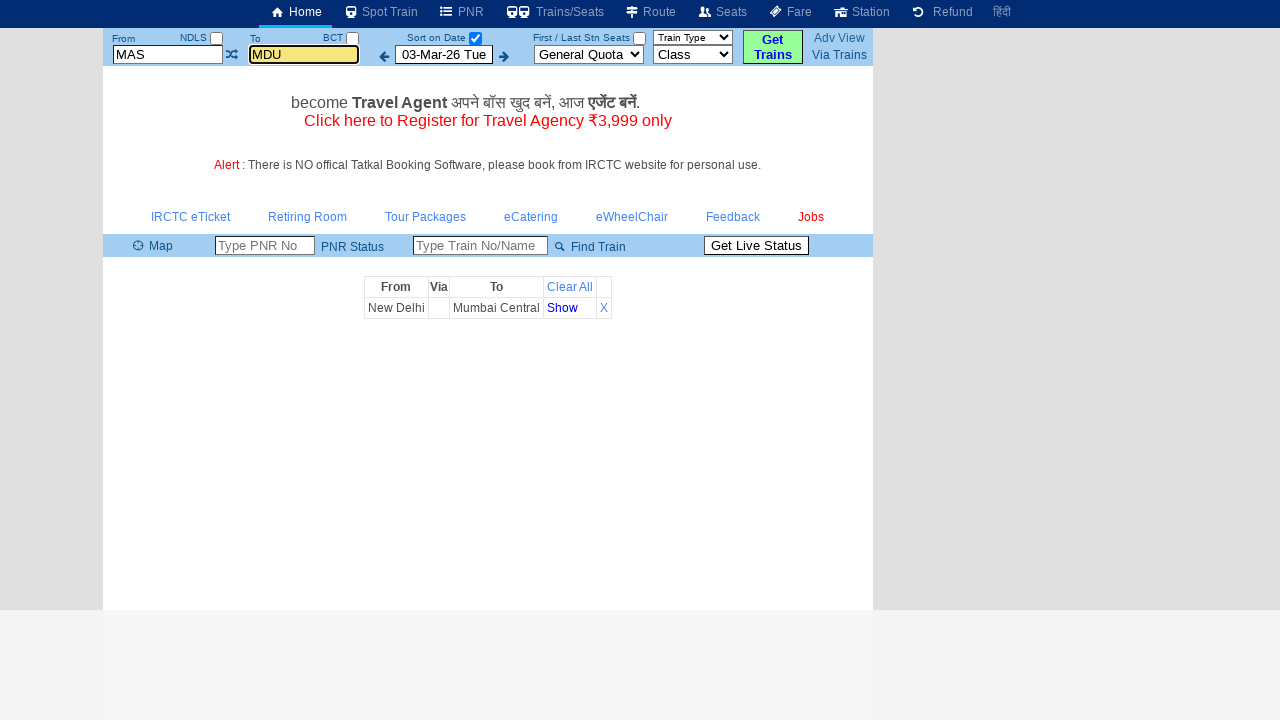

Waited for autocomplete suggestions to appear and settle
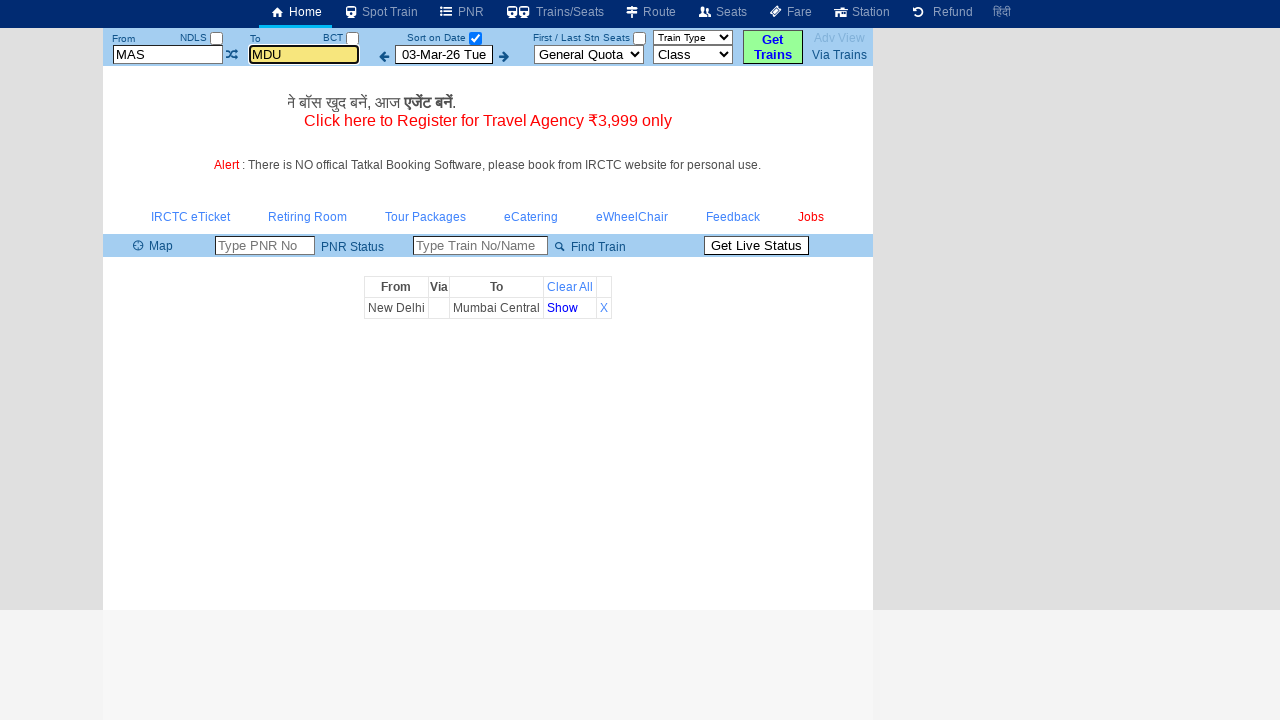

Clicked the date selection checkbox to initiate search at (475, 38) on input#chkSelectDateOnly
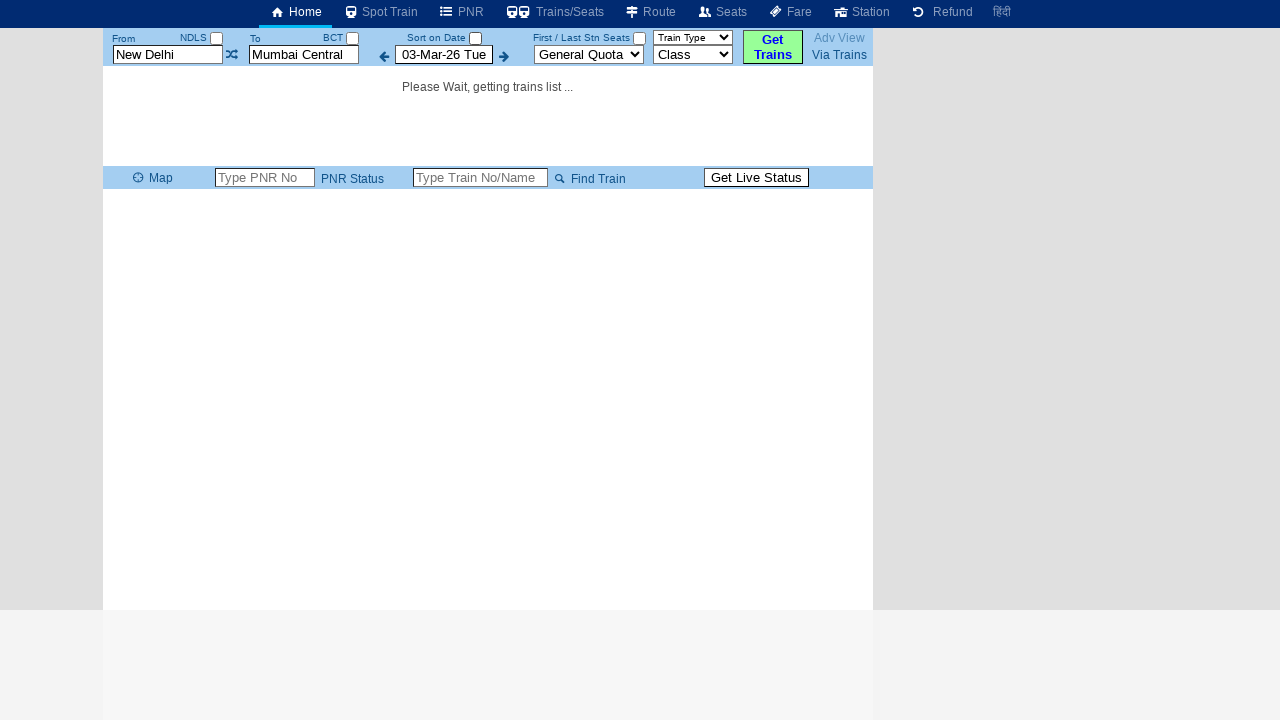

Train results loaded successfully showing available trains between MAS and MDU
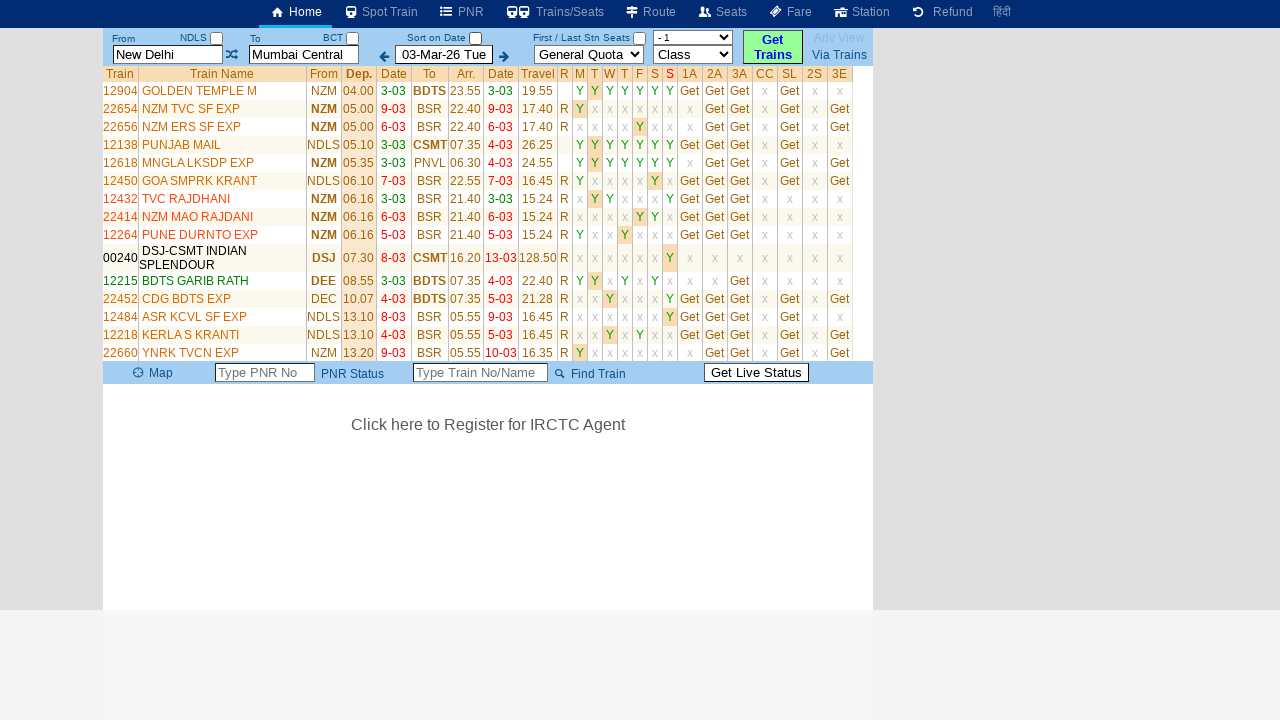

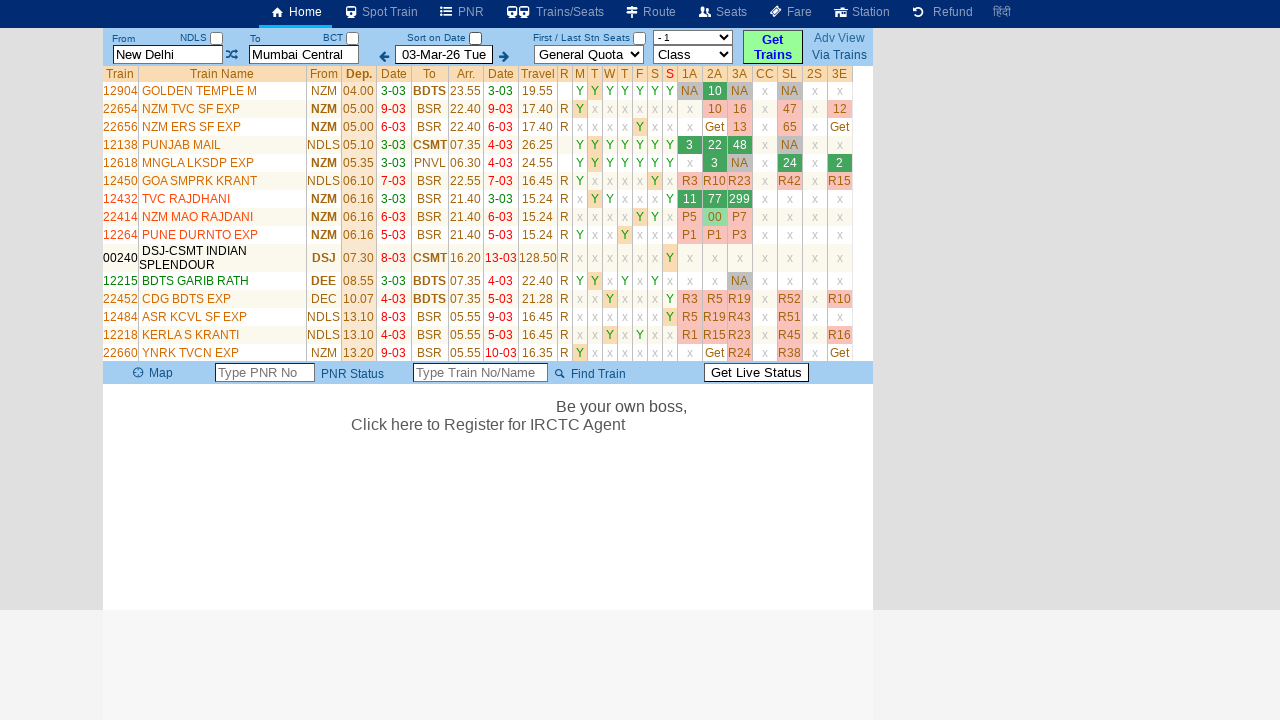